Navigates to Apple website, clicks on iPhone link, and interacts with all links on the iPhone page to verify they are present and accessible

Starting URL: https://www.apple.com/

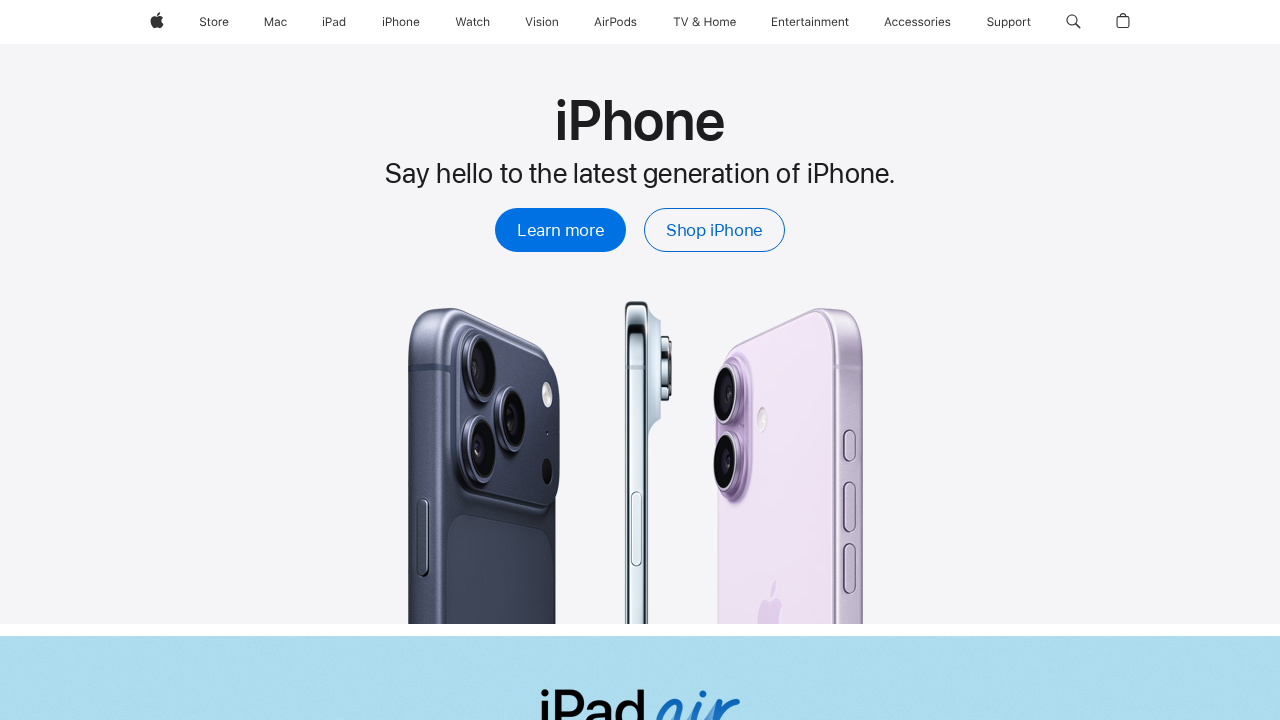

Clicked on iPhone link at (401, 22) on a[href='/iphone/']
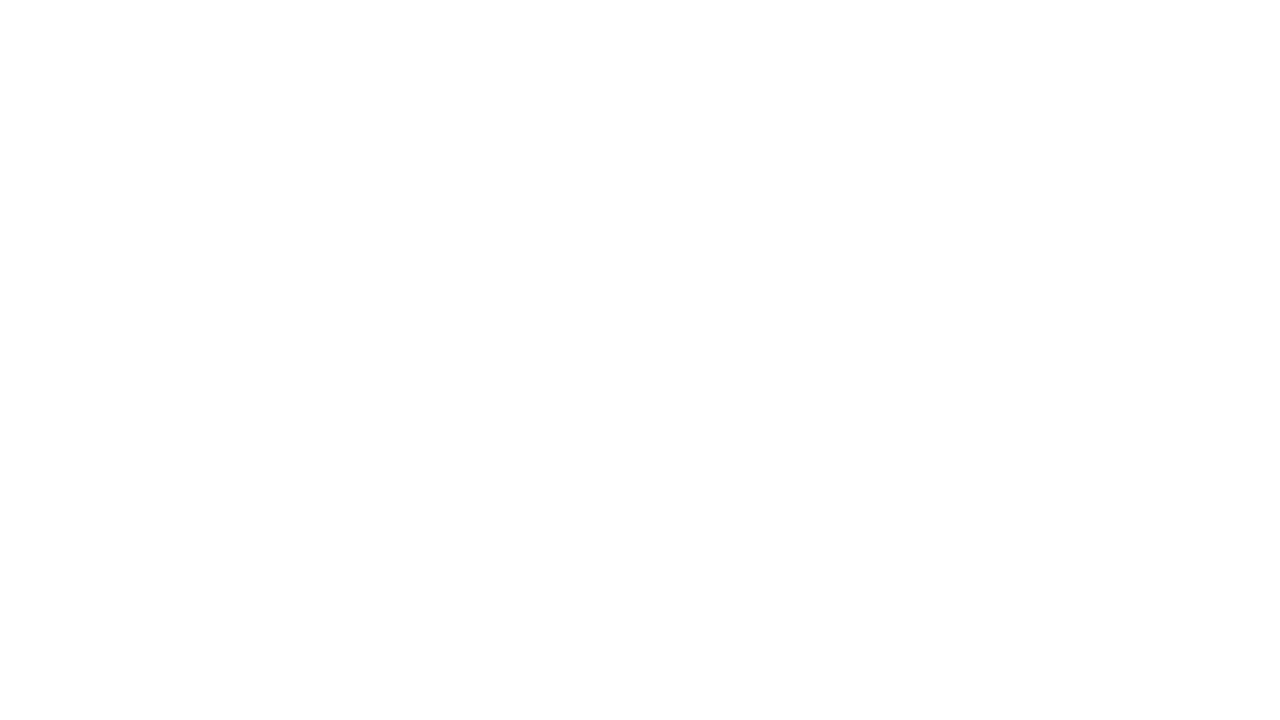

iPhone page loaded (networkidle state)
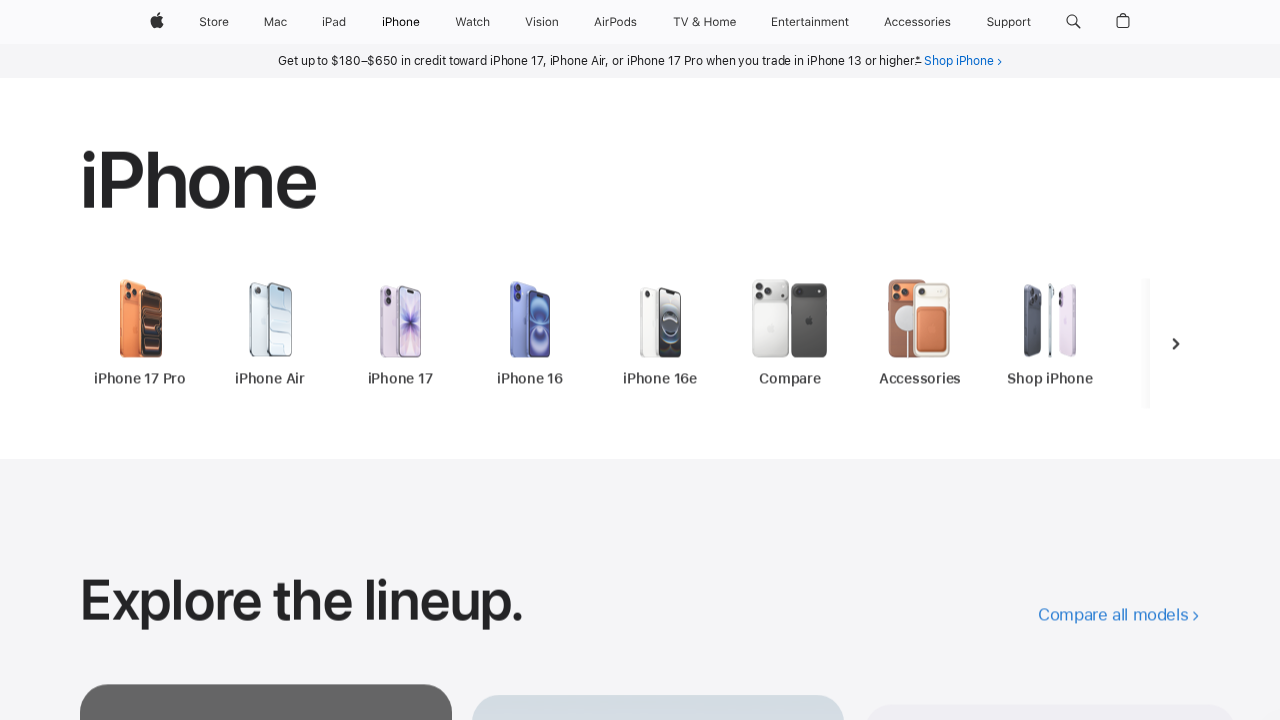

Confirmed links are present on iPhone page
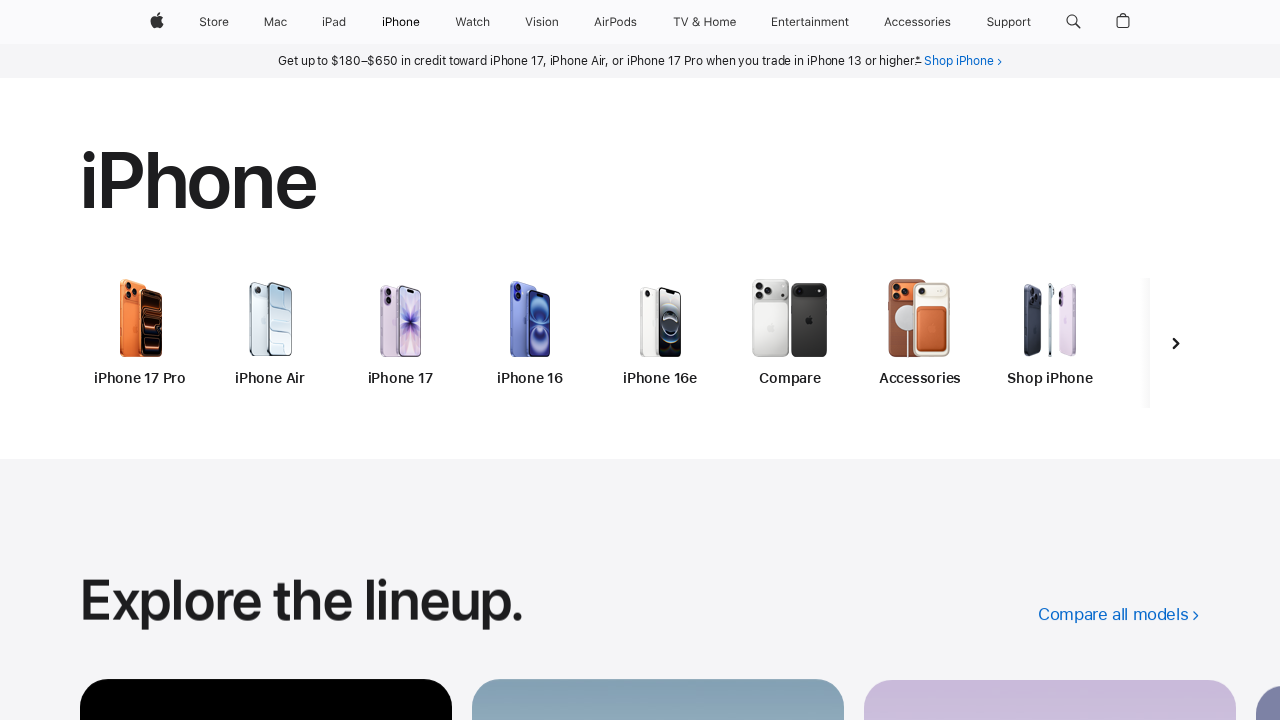

Retrieved all 389 links from iPhone page
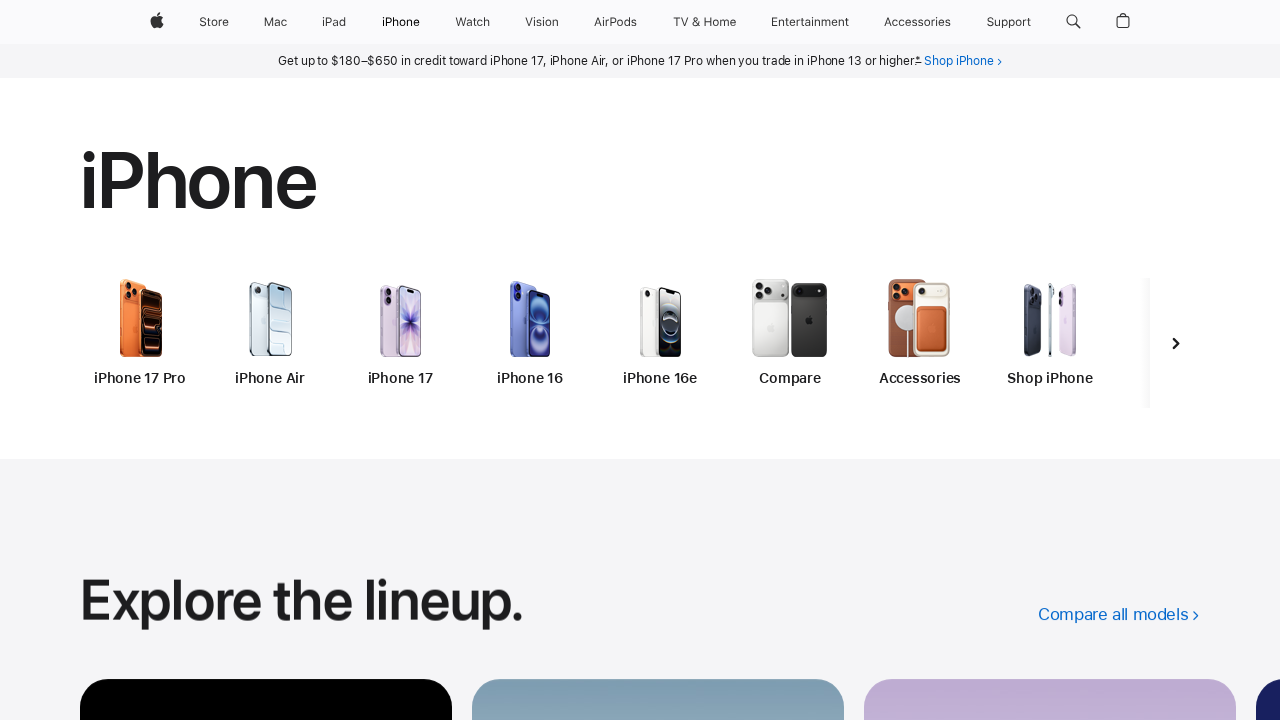

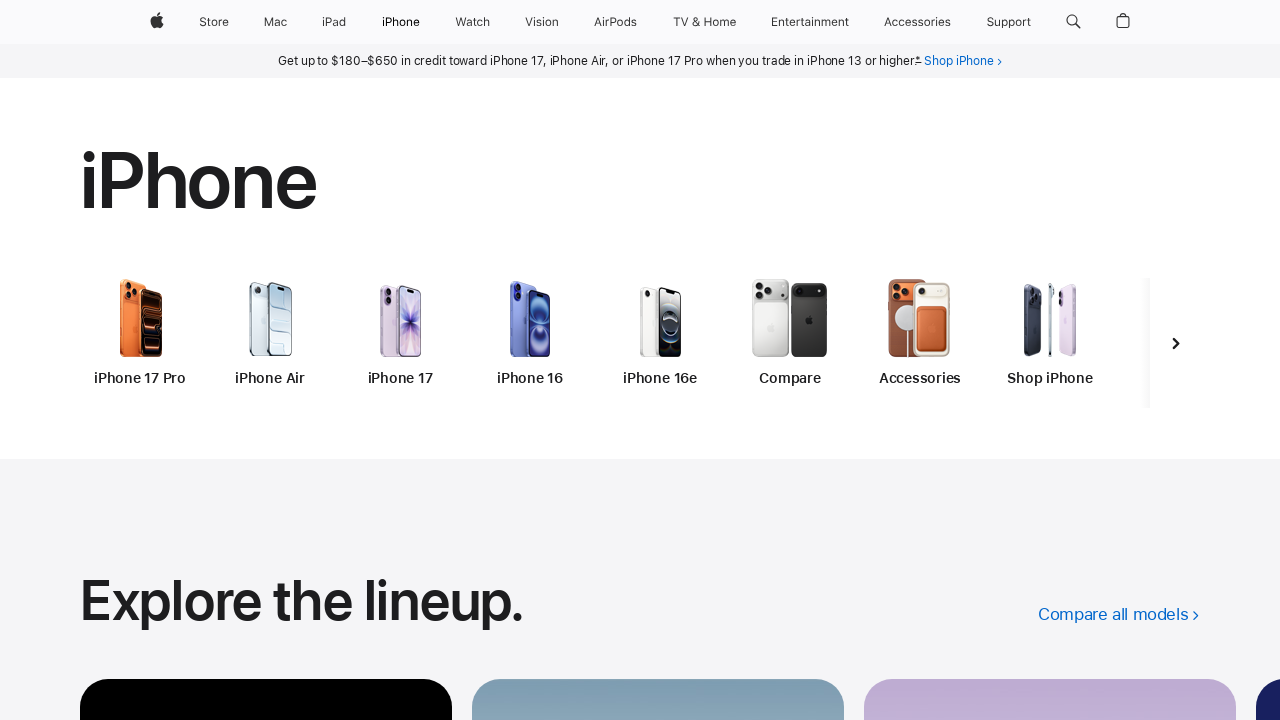